Tests XPath traversal techniques by locating buttons using sibling and parent axis navigation on a practice automation page

Starting URL: https://rahulshettyacademy.com/AutomationPractice/

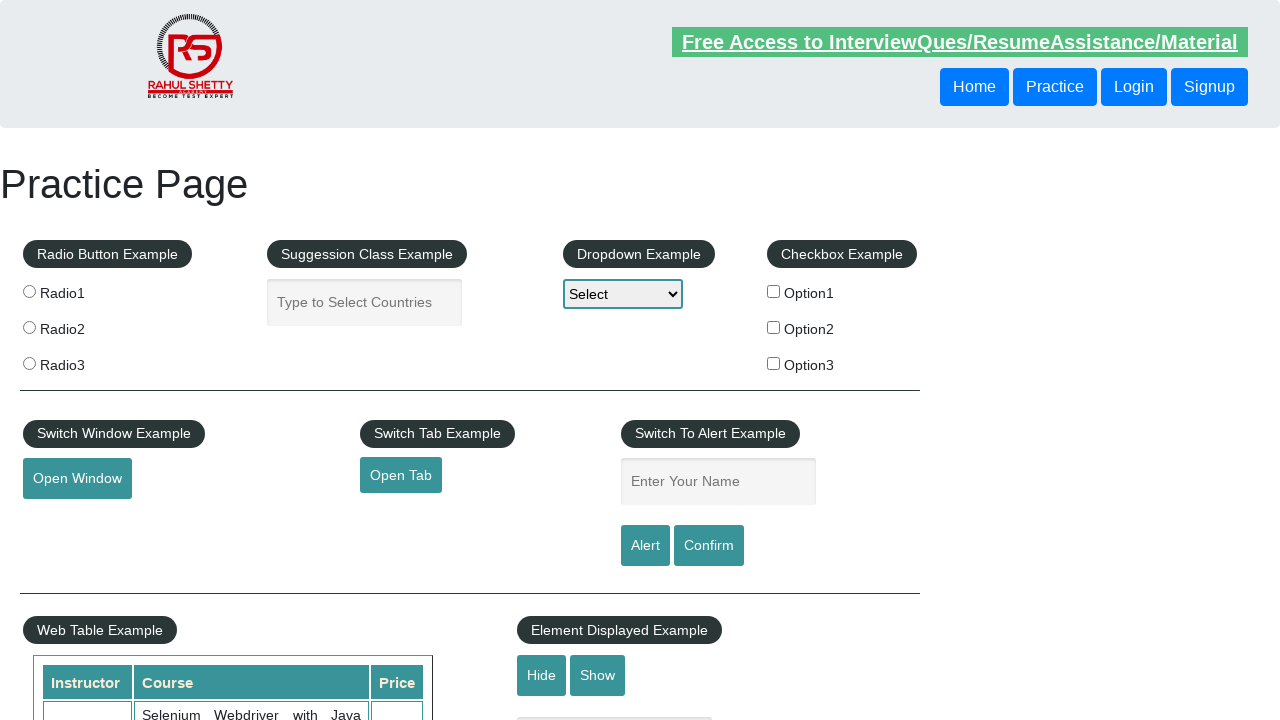

Located button using following-sibling XPath traversal
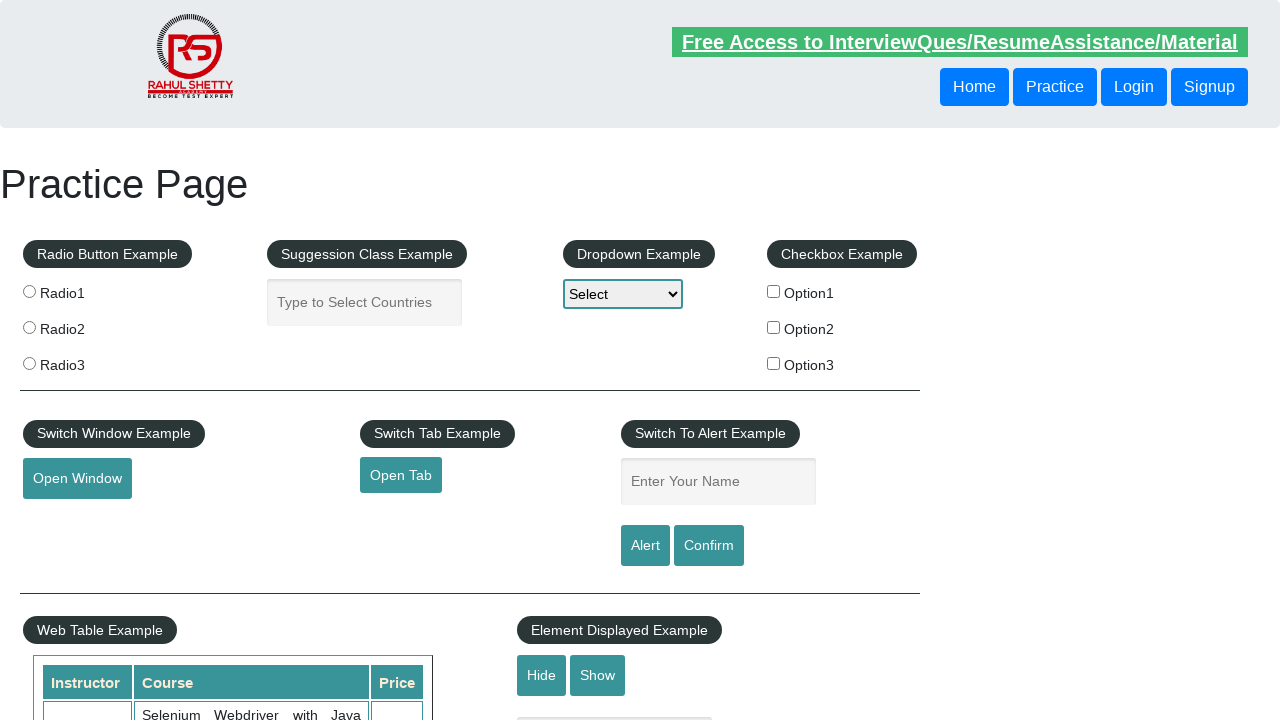

Waited for sibling button to be ready
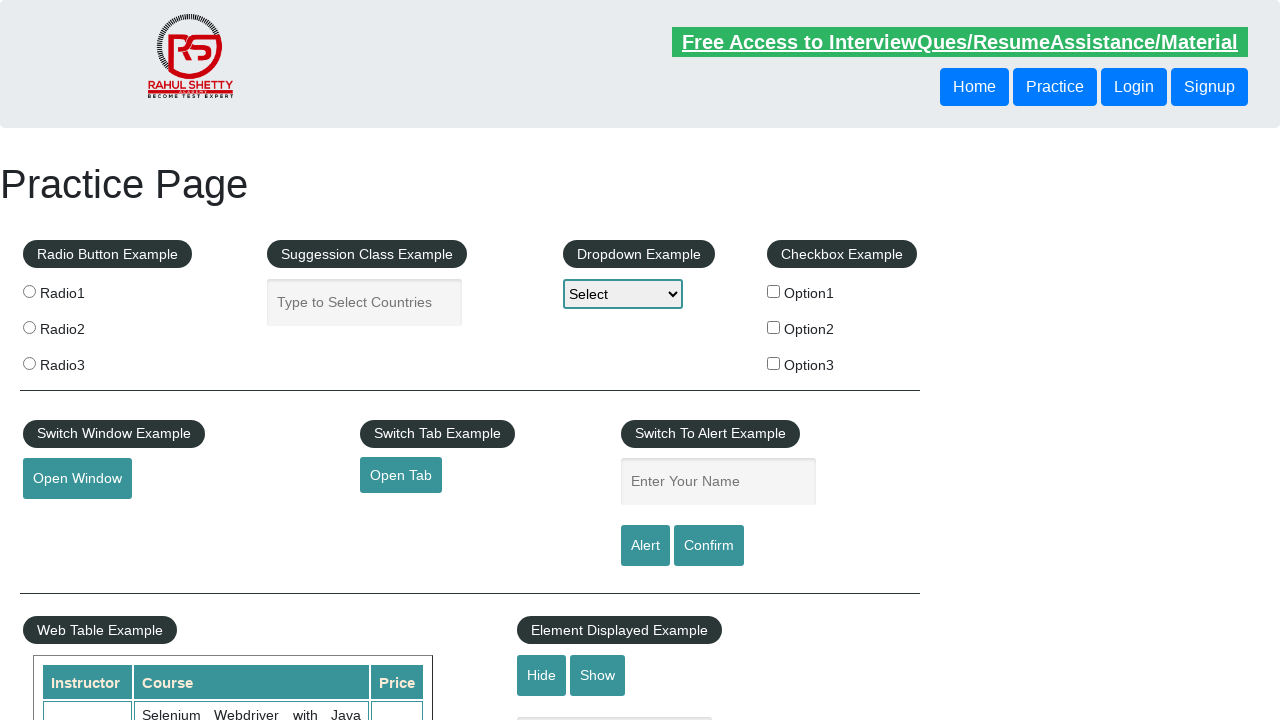

Retrieved text content from sibling button
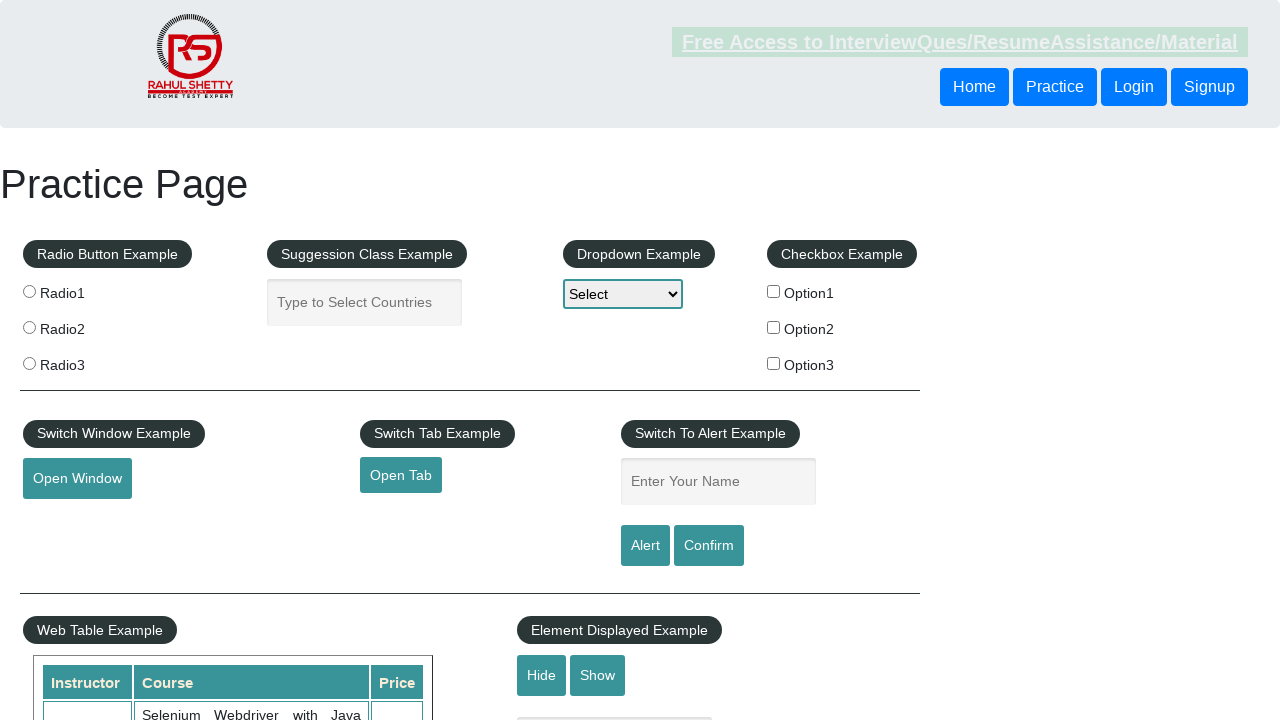

Located button using parent axis XPath traversal
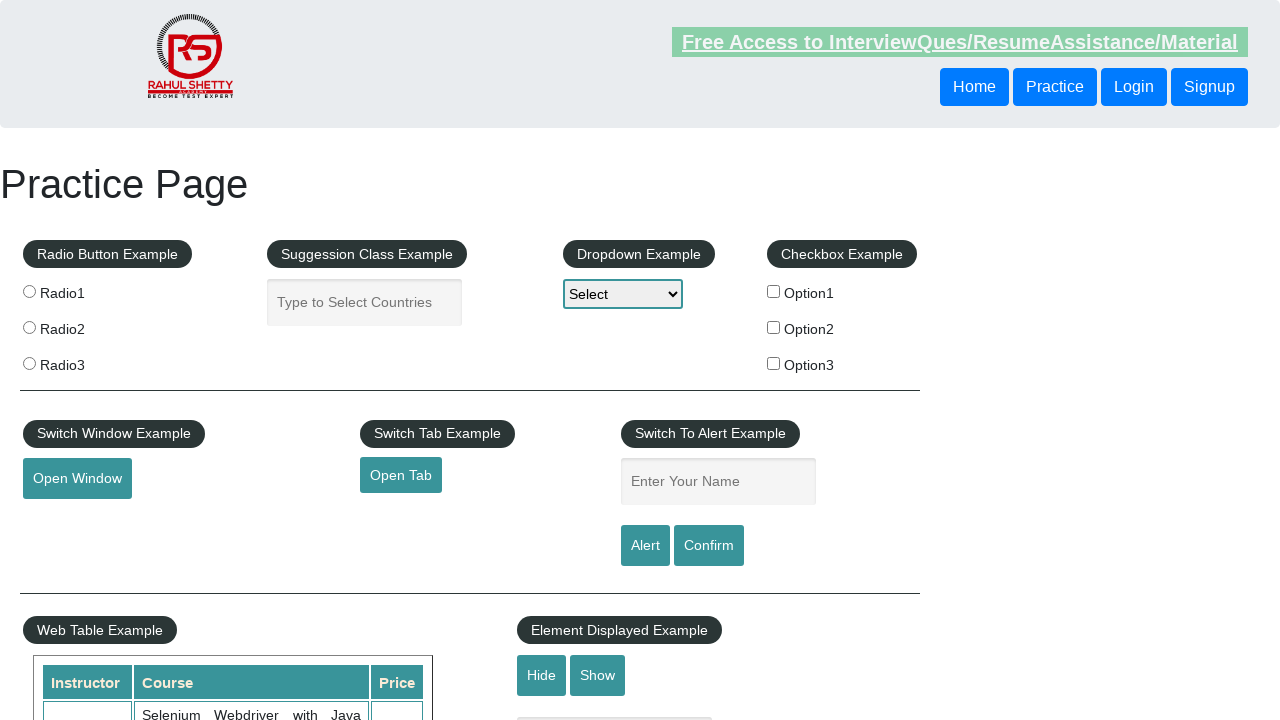

Retrieved text content from parent axis button
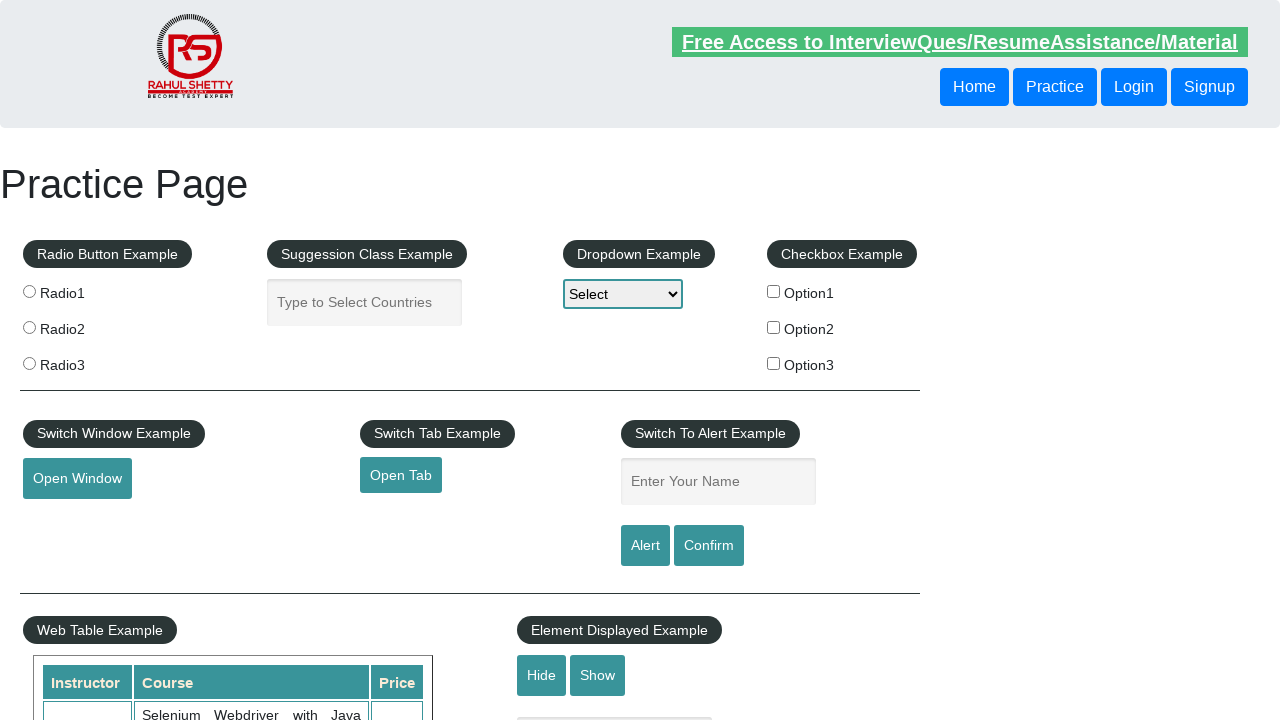

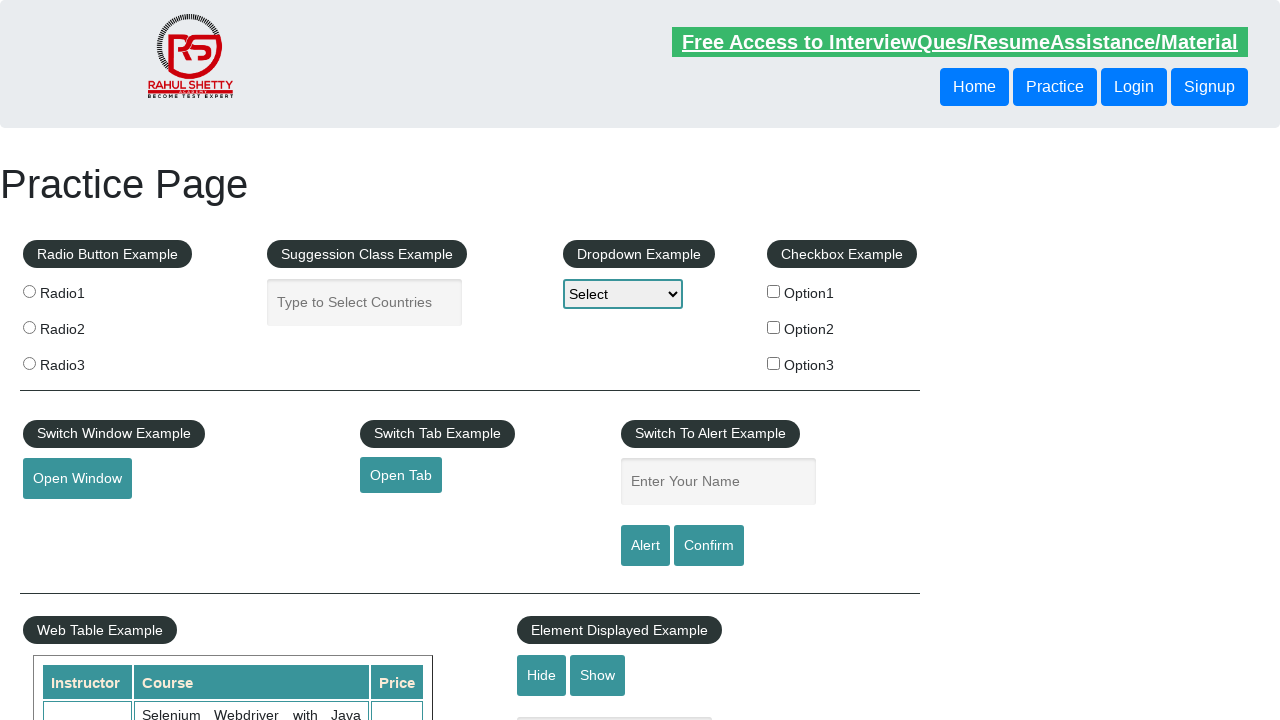